Tests dynamic control visibility by toggling a checkbox's display state and verifying it becomes hidden

Starting URL: https://v1.training-support.net/selenium/dynamic-controls

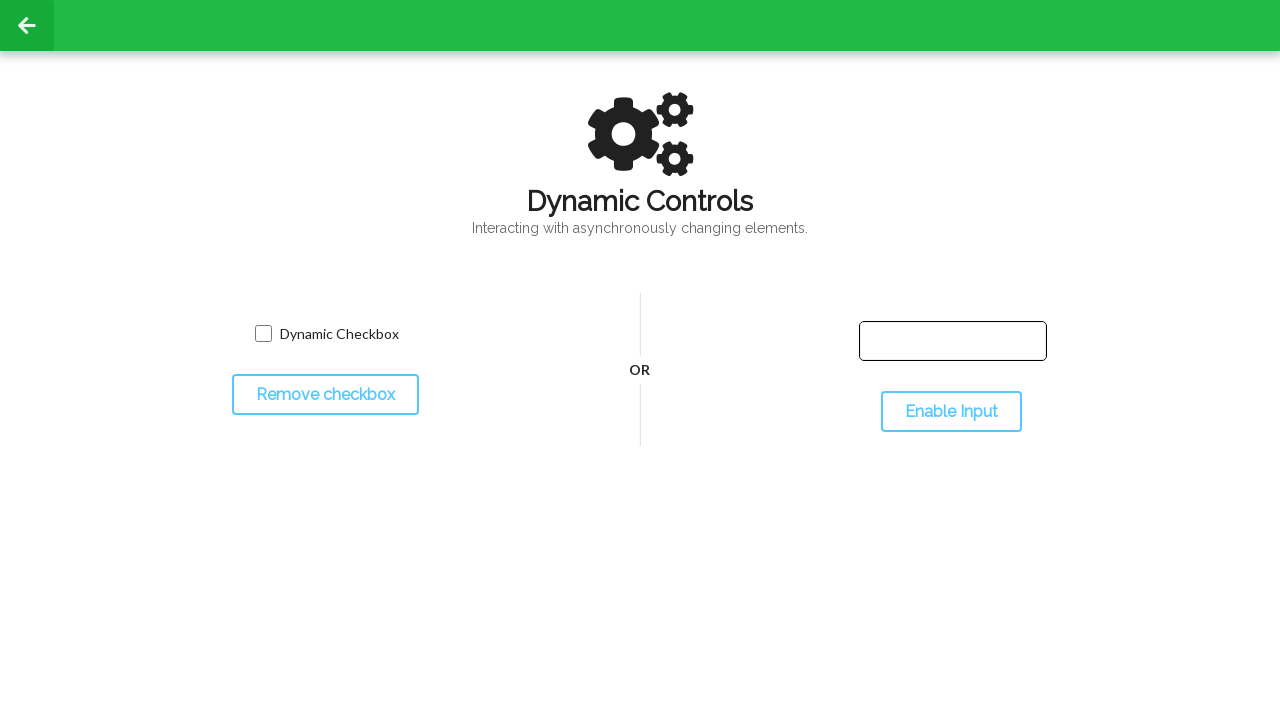

Located checkbox element with xpath=//*[@name='toggled']
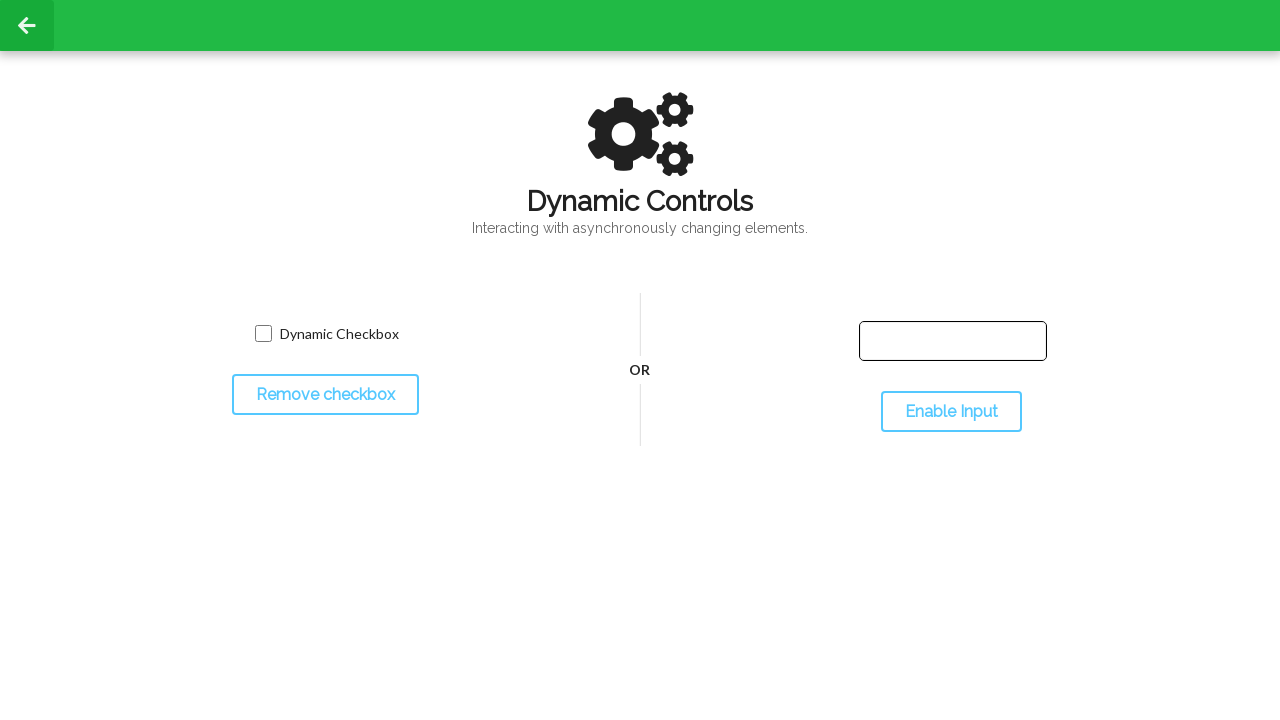

Verified checkbox is initially visible
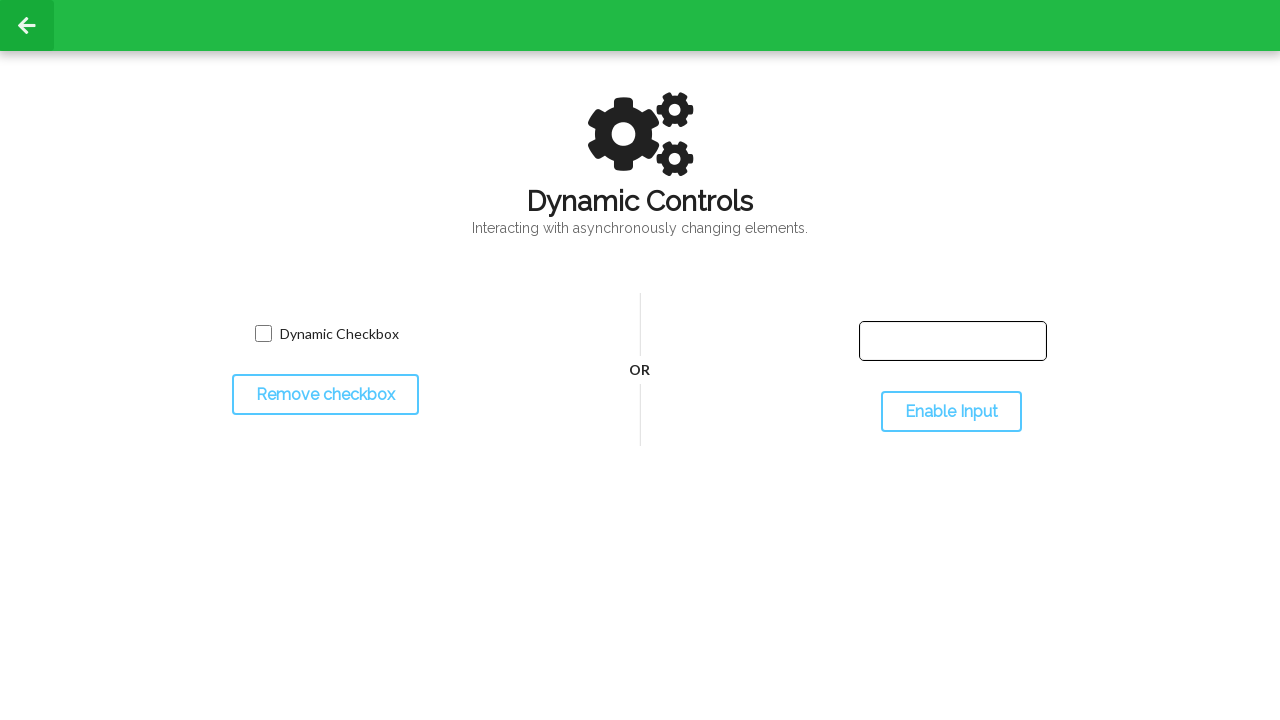

Clicked toggle button with id='toggleCheckbox' at (325, 395) on #toggleCheckbox
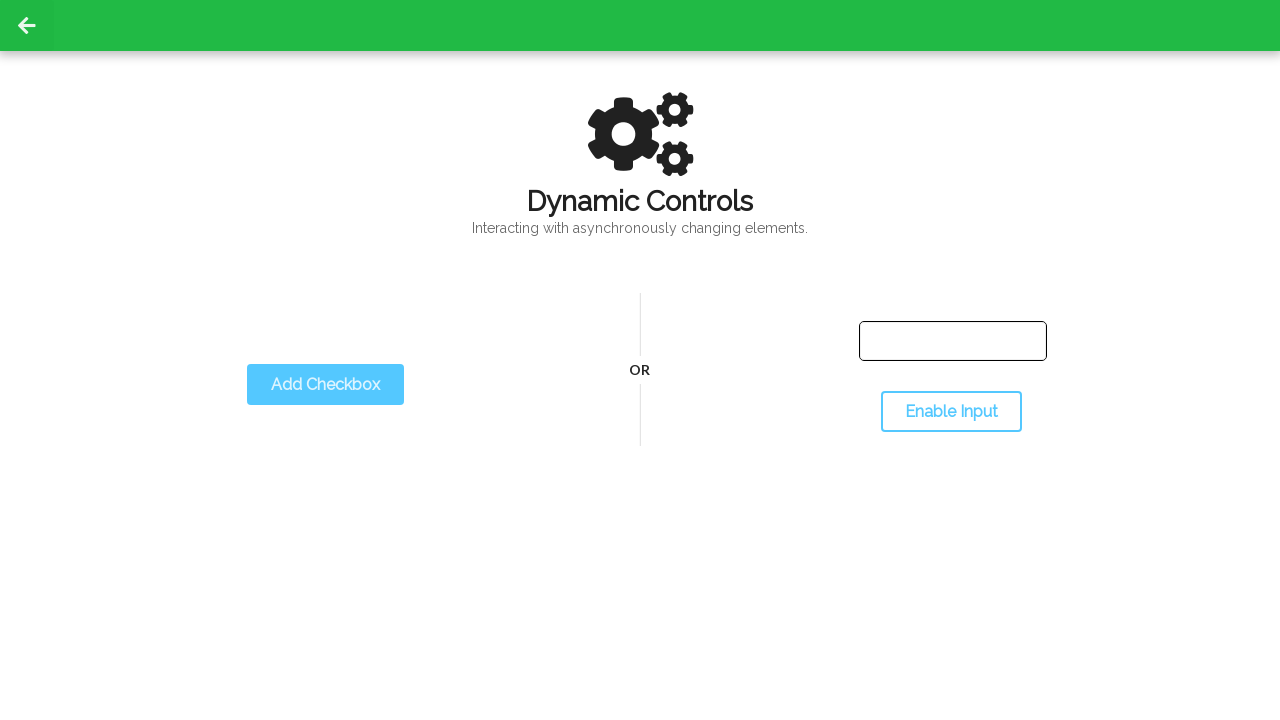

Waited for checkbox to become hidden
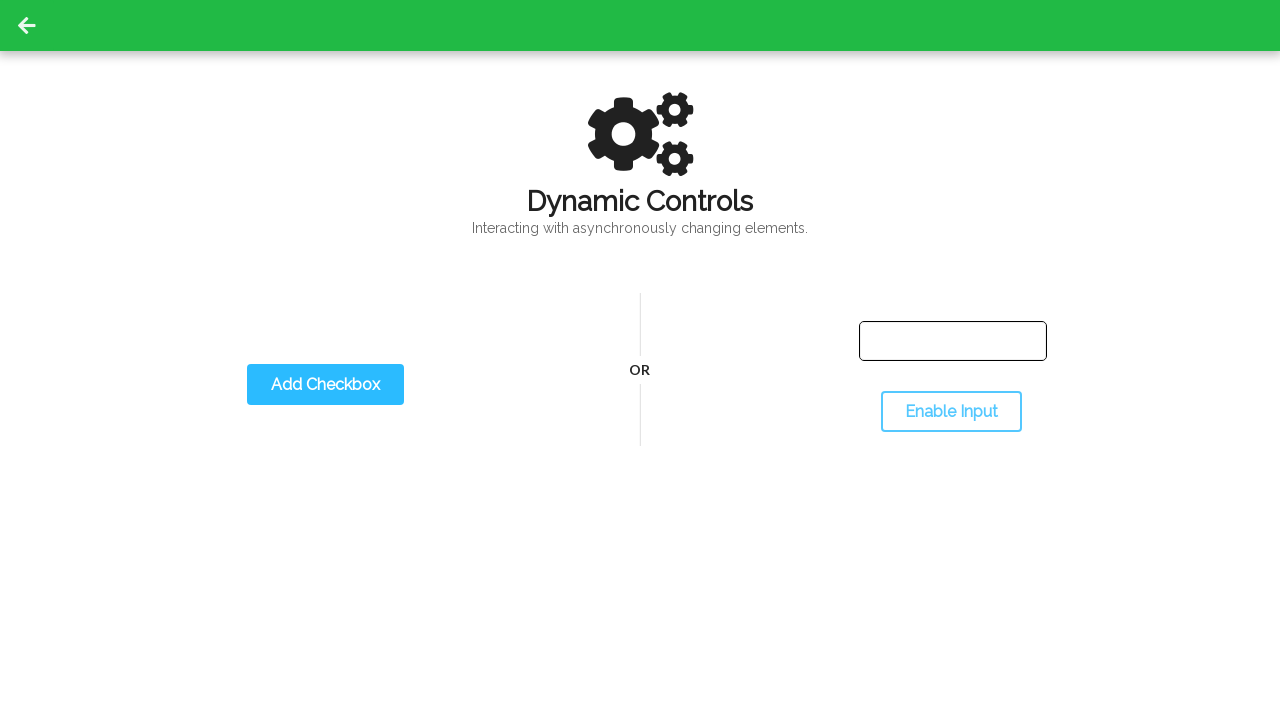

Verified checkbox is now hidden after toggle
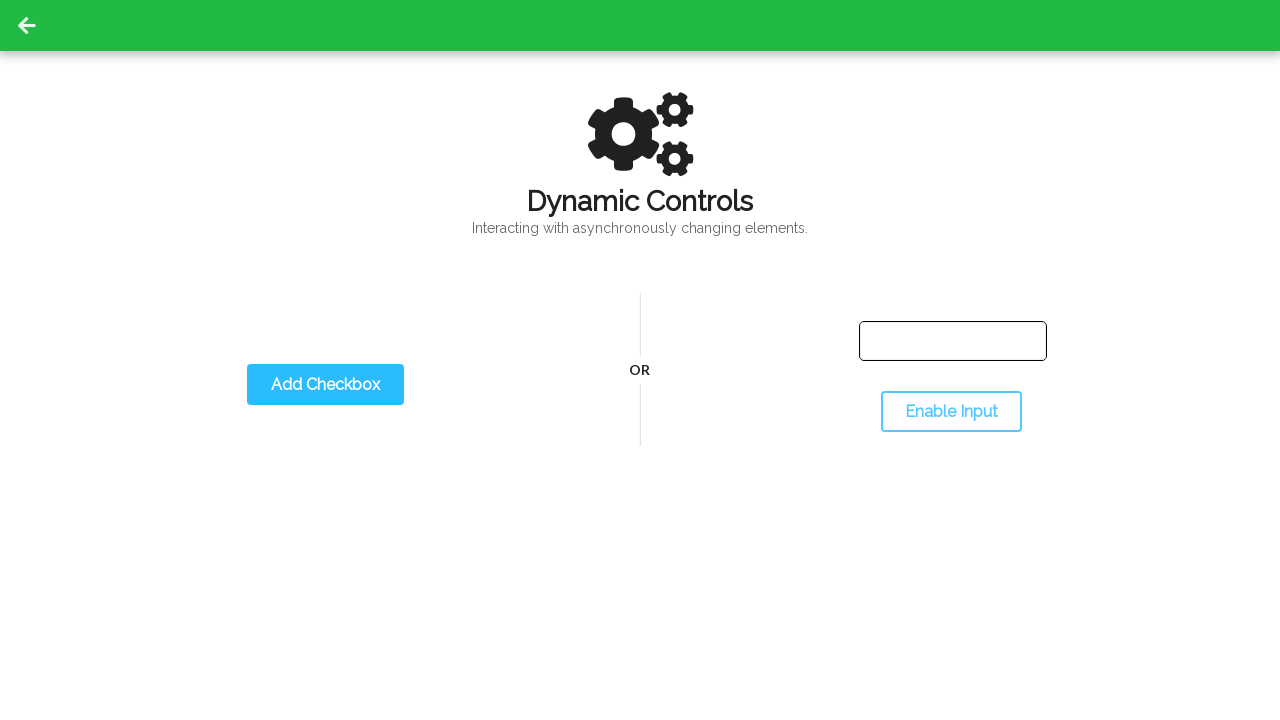

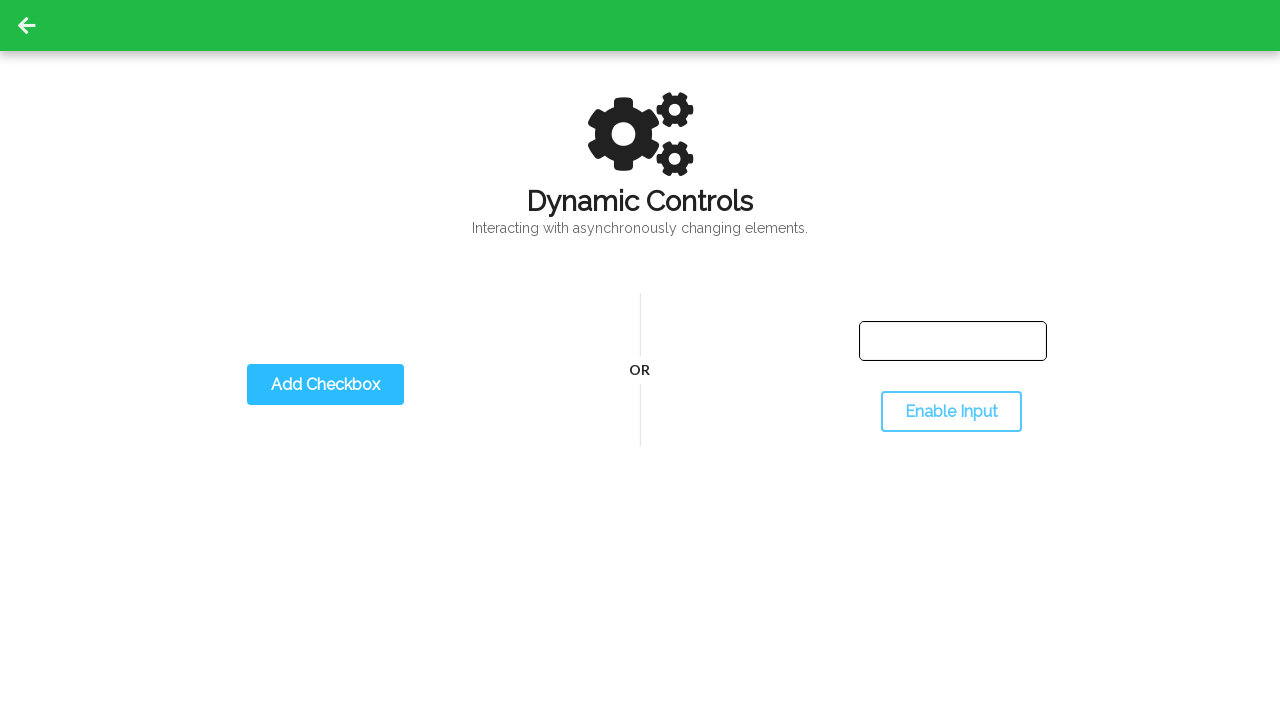